Tests a math challenge form by calculating a formula result, filling the answer field, selecting checkboxes and radio buttons, then submitting the form

Starting URL: http://suninjuly.github.io/math.html

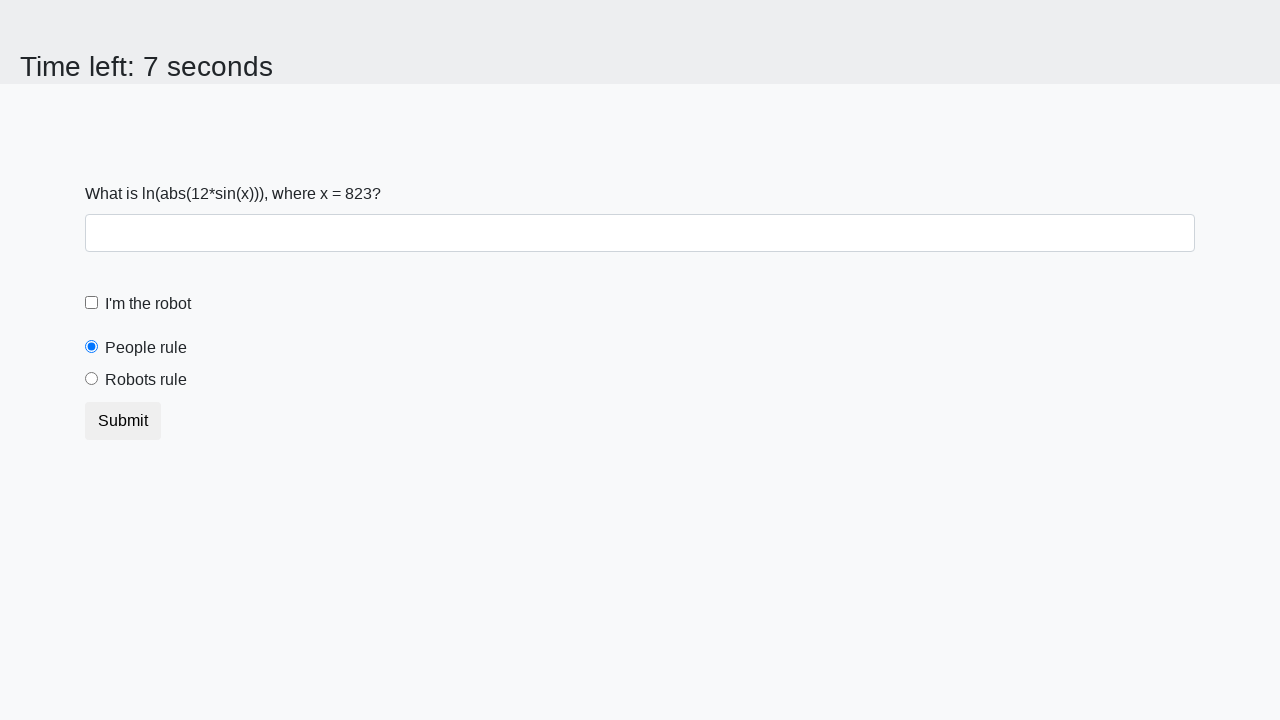

Located the number input element
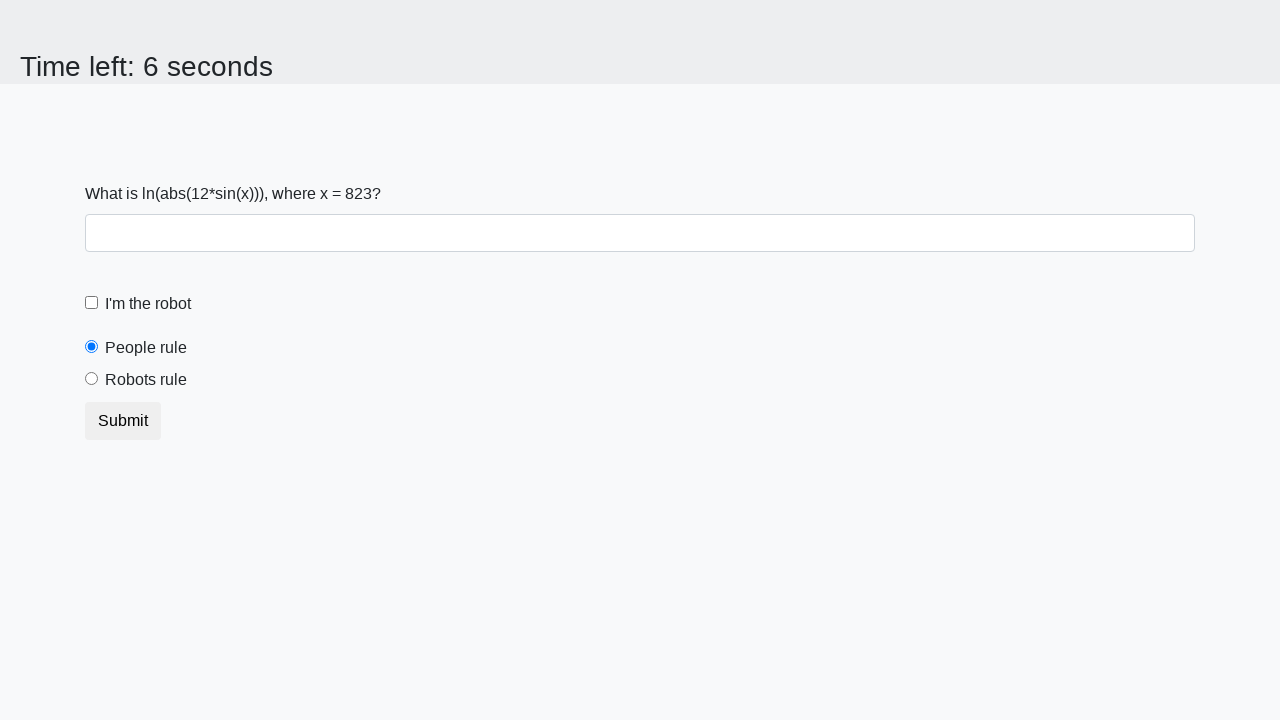

Retrieved number value from form: 823
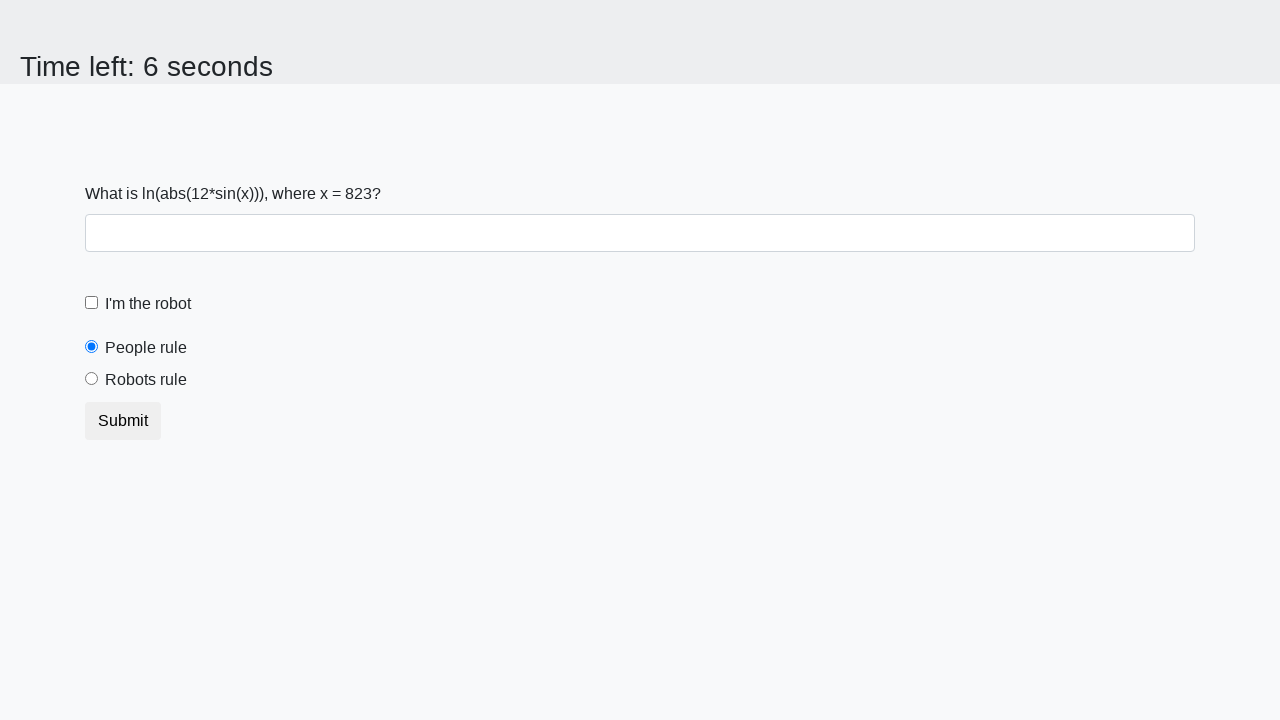

Calculated formula result: 0.15311828583998927
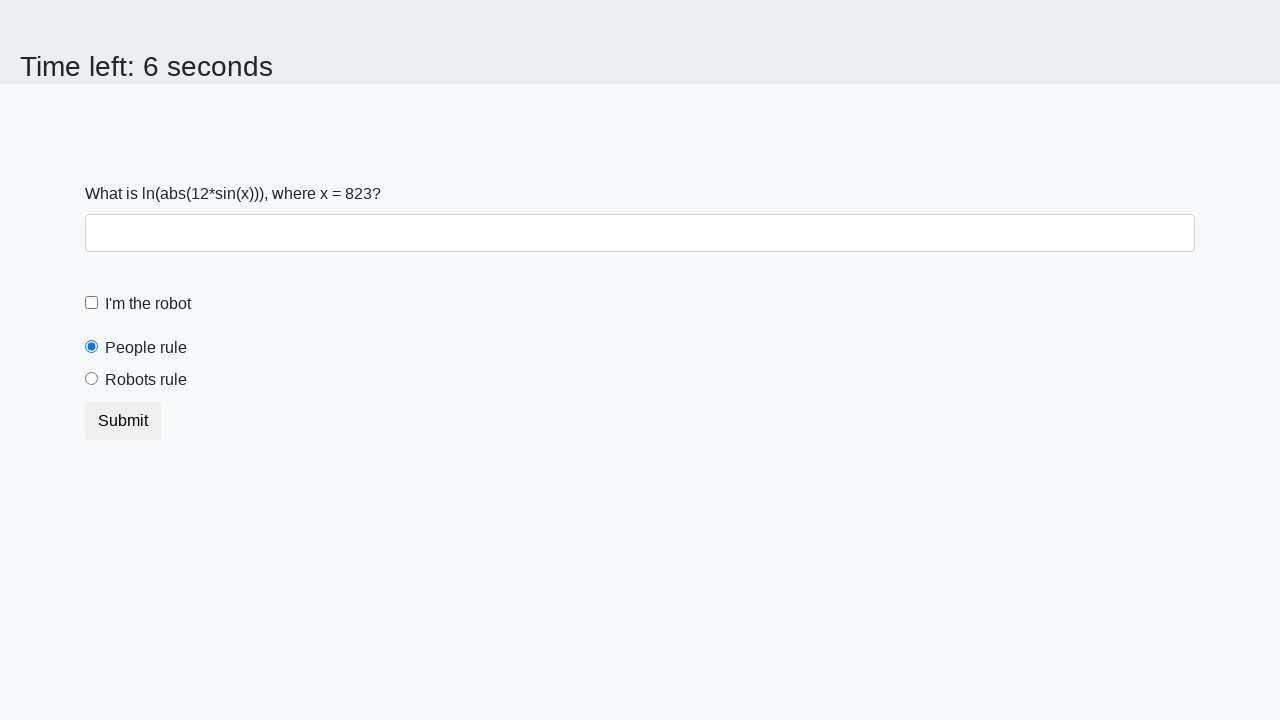

Filled answer field with calculated result on #answer
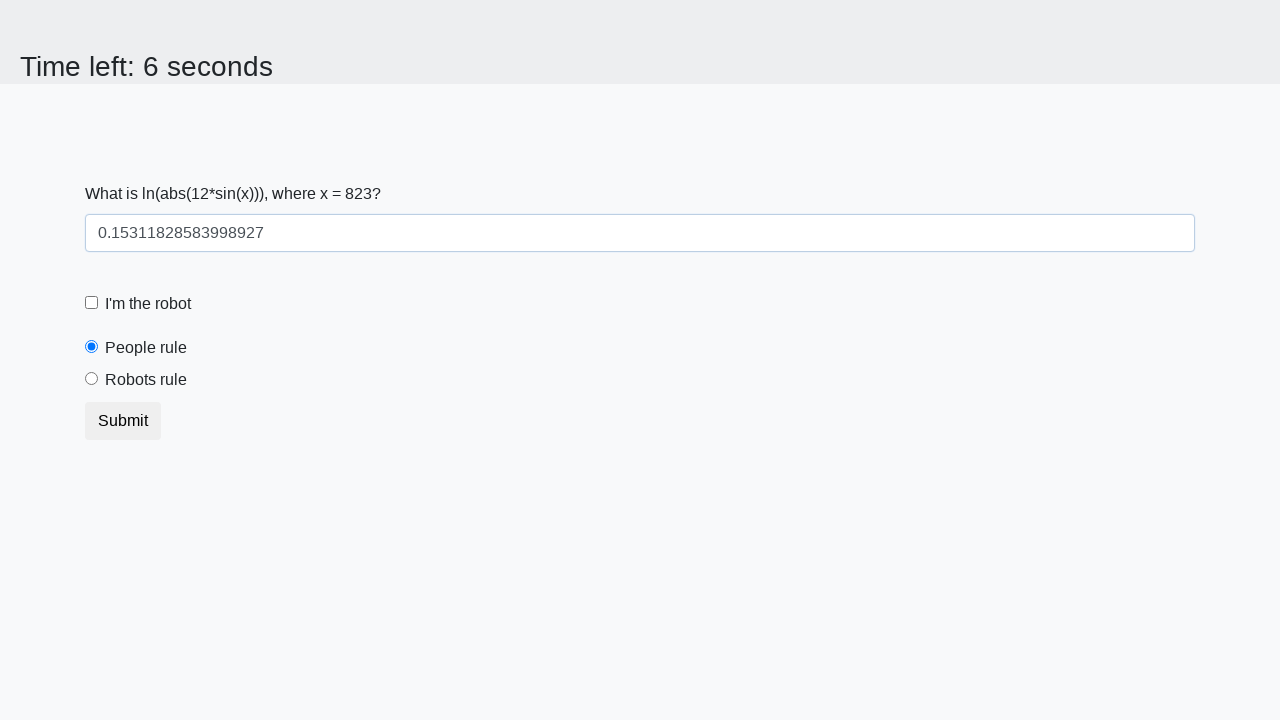

Clicked checkbox for robot verification at (148, 304) on .form-check-custom .form-check-label
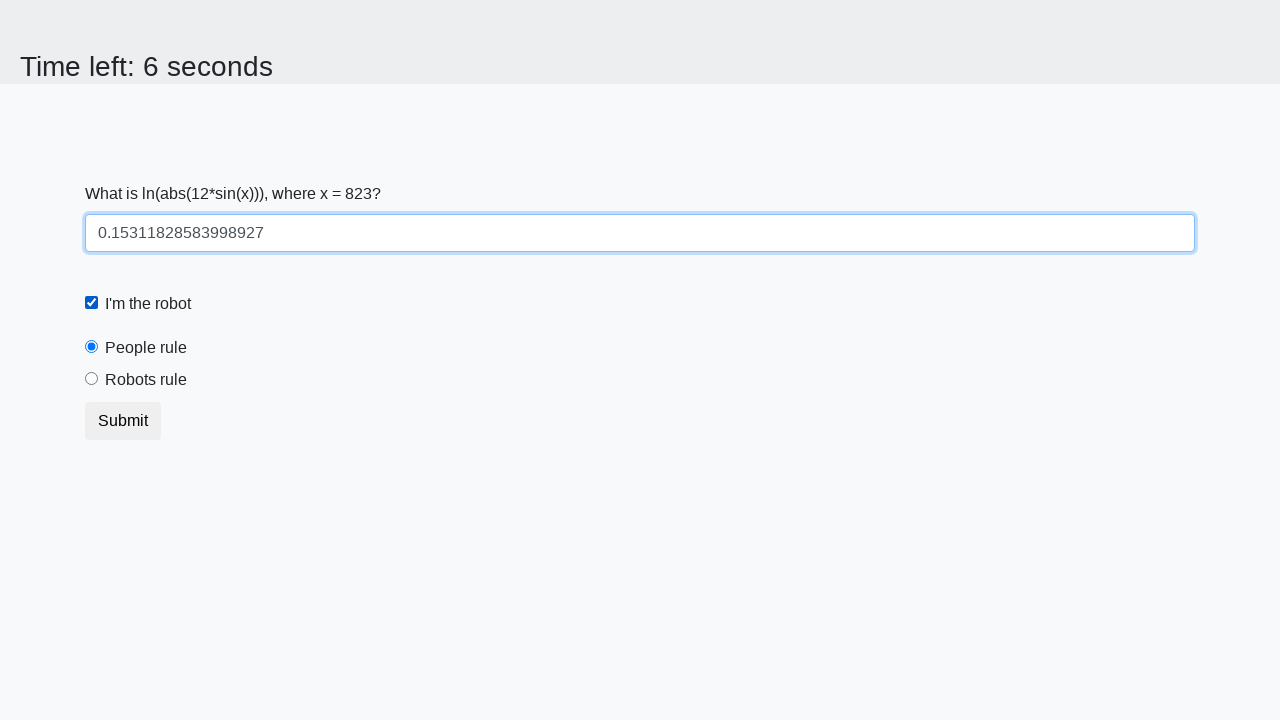

Selected radio button option at (92, 379) on .form-check.form-radio-custom .form-check-input
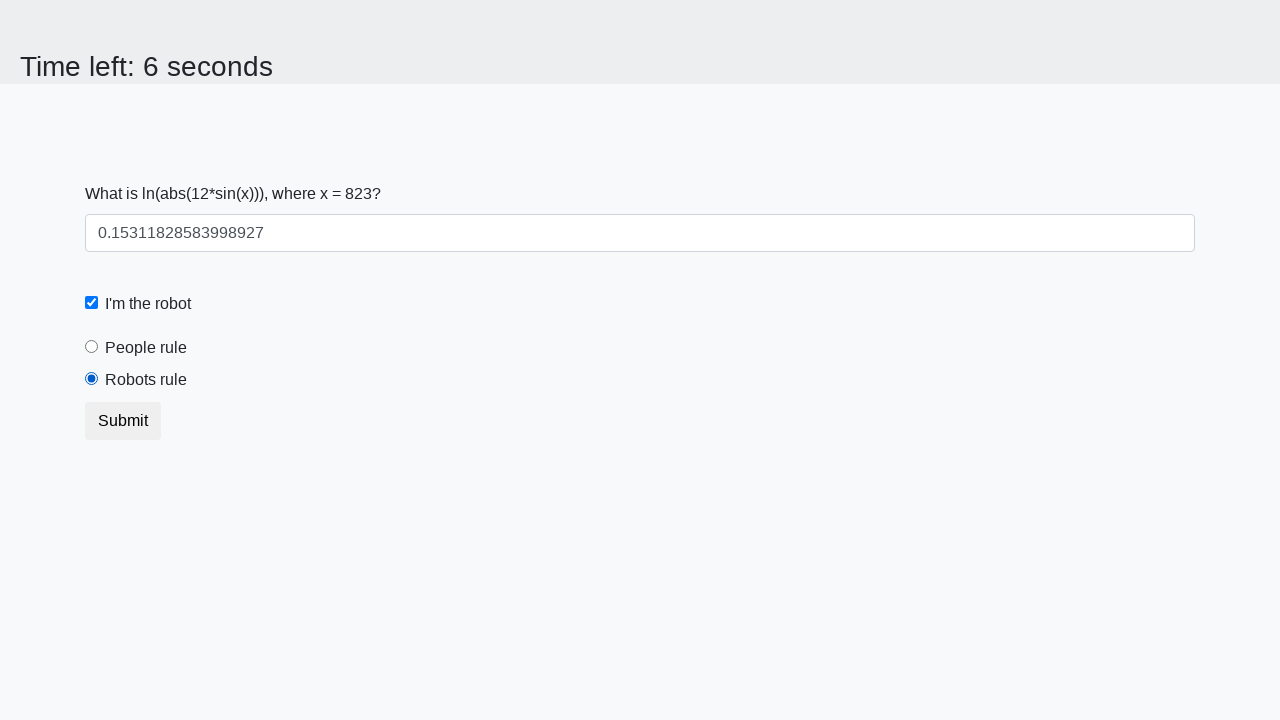

Clicked submit button to submit the form at (123, 421) on button
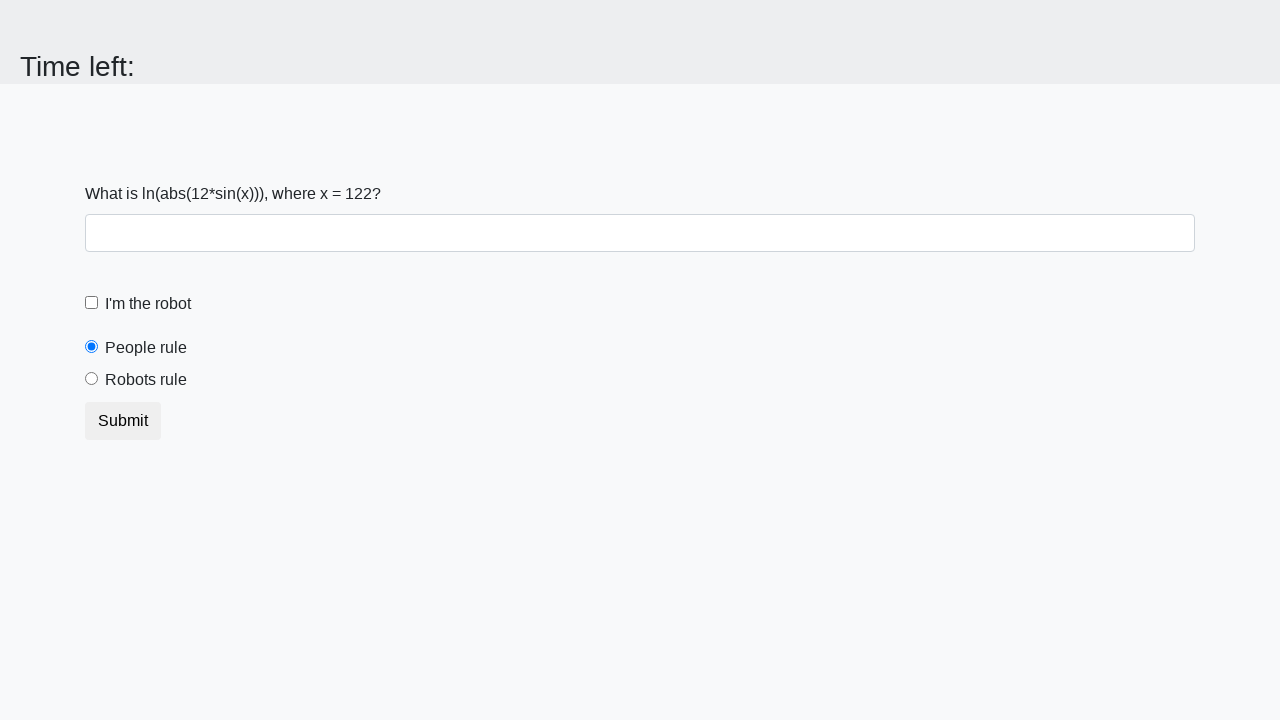

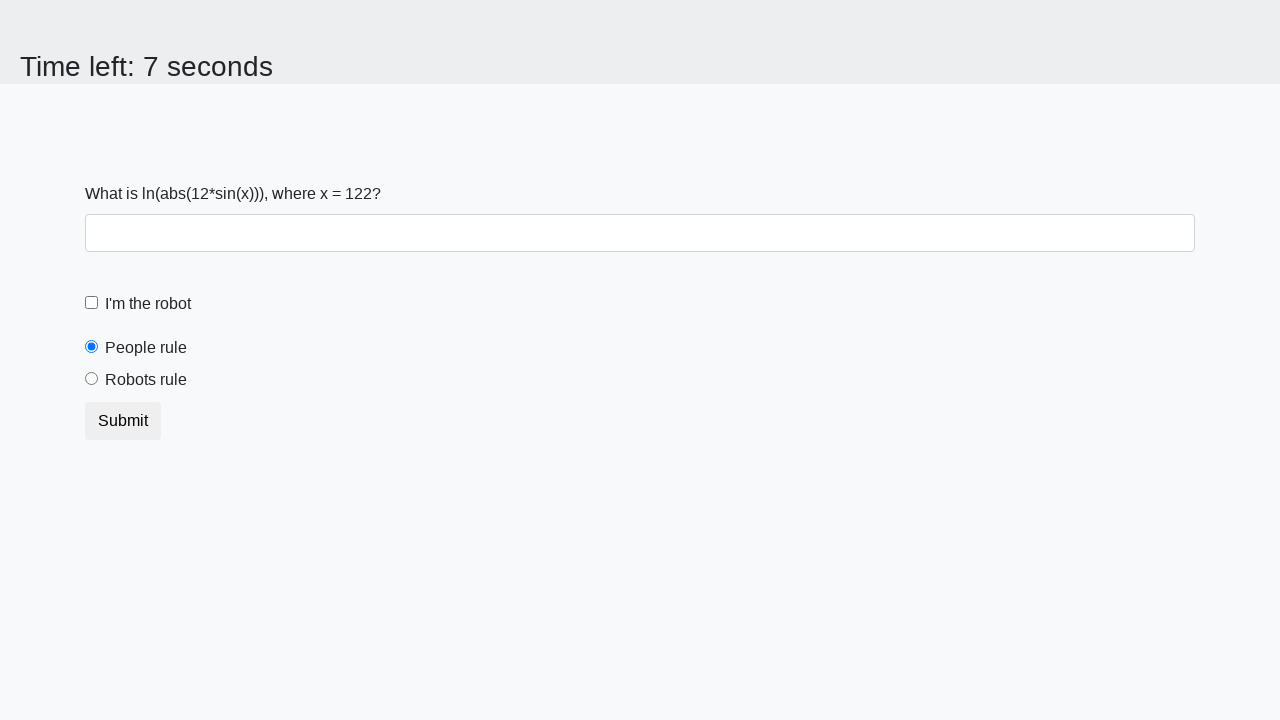